Tests opening a new browser window and navigating to a different URL

Starting URL: https://demo.nopcommerce.com/

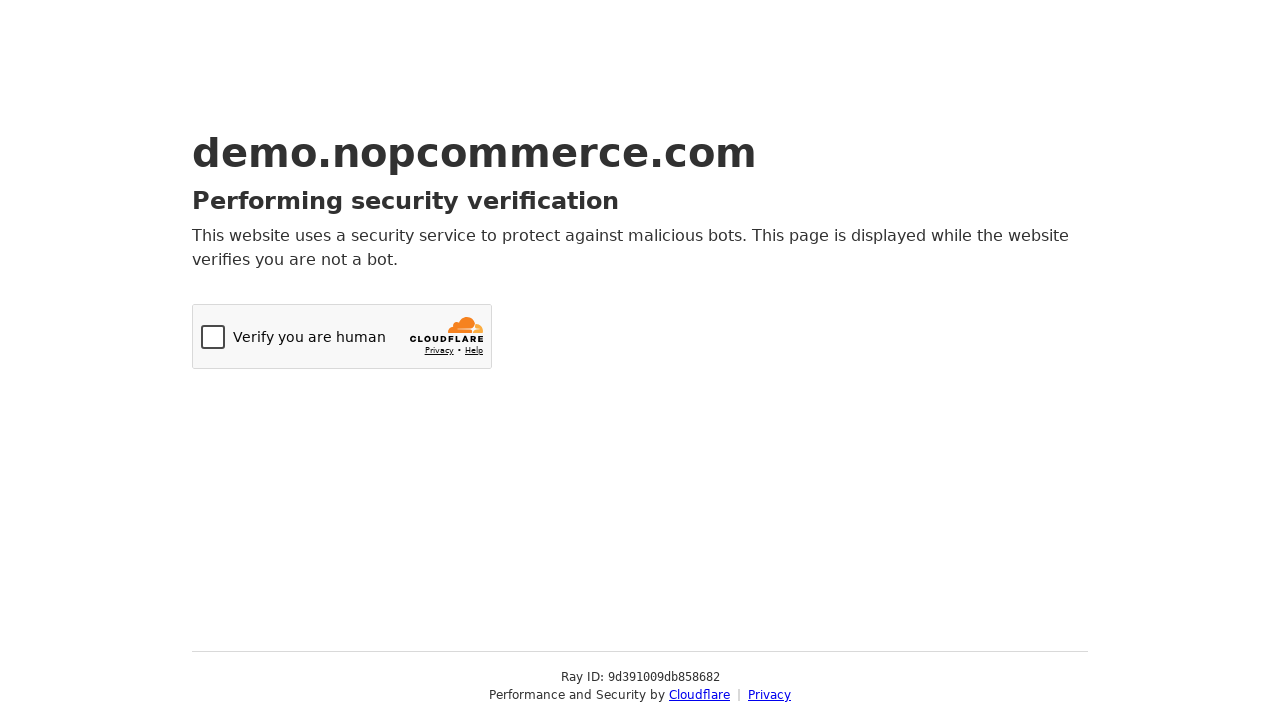

Opened a new browser tab/page
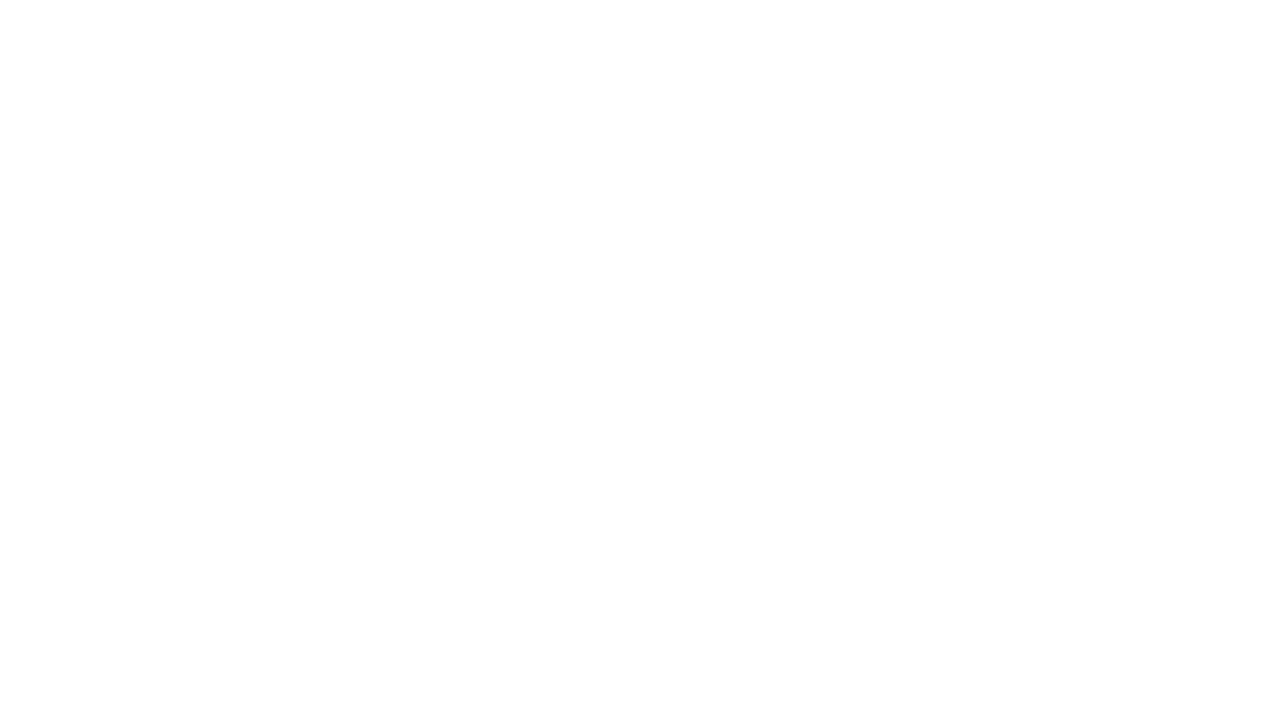

Navigated to https://www.opencart.com/ in new tab
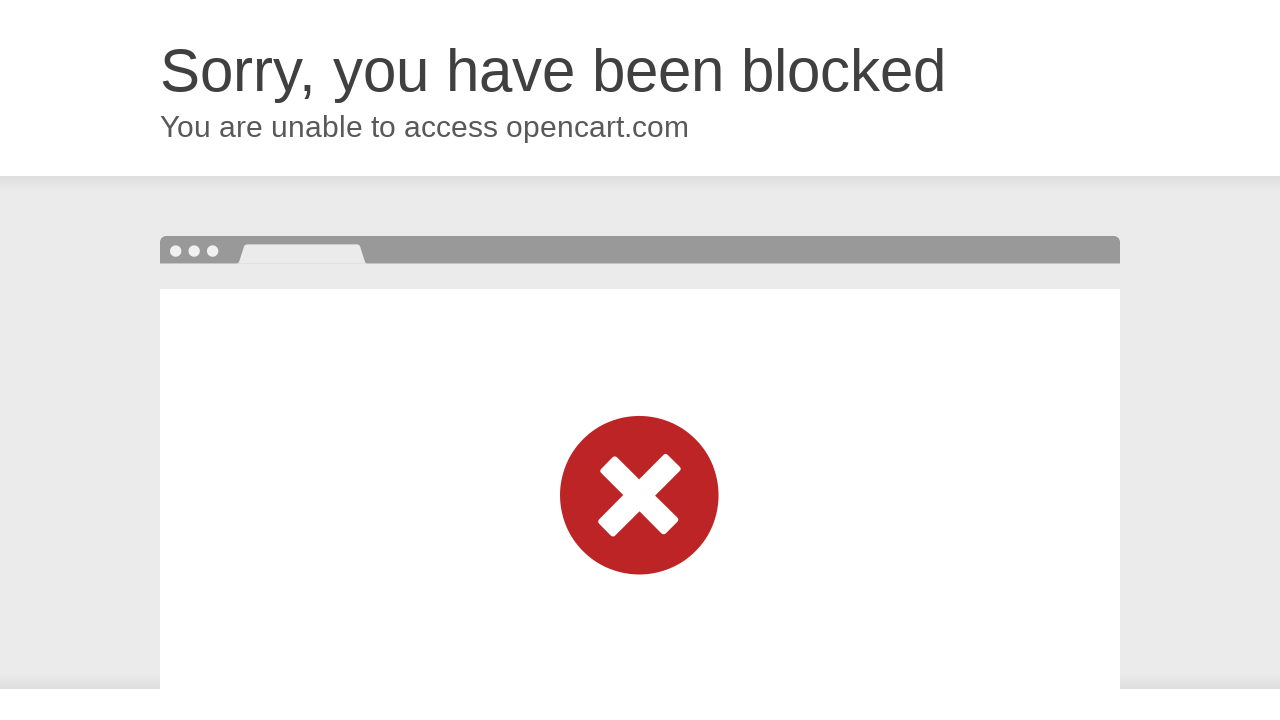

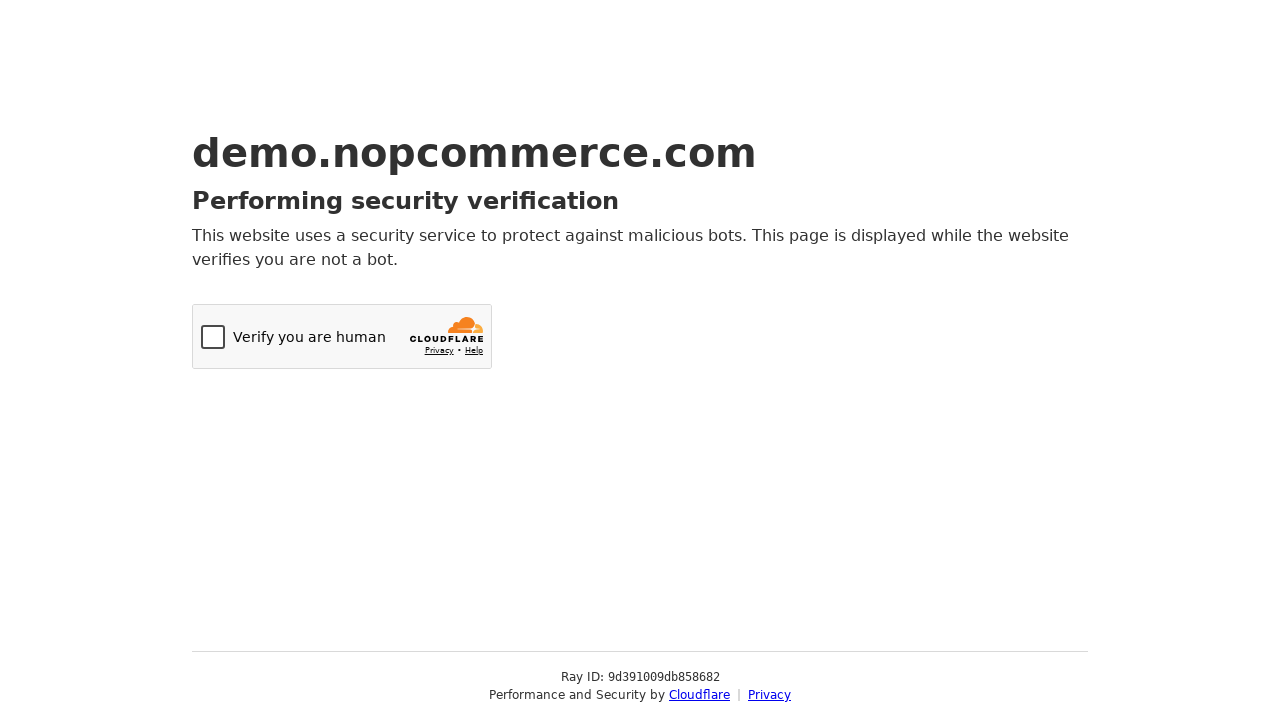